Tests window handling functionality by opening a new window, verifying content in both windows, and switching between them

Starting URL: https://the-internet.herokuapp.com/windows

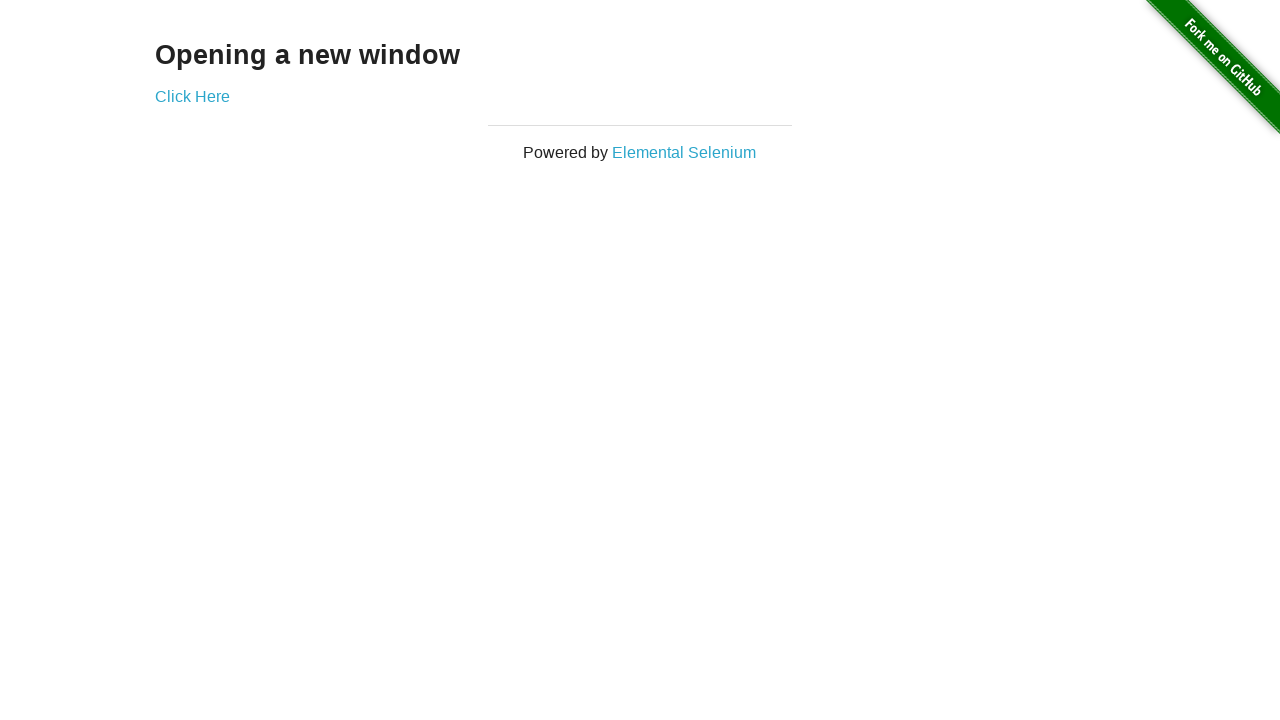

Verified 'Opening a new window' text is visible
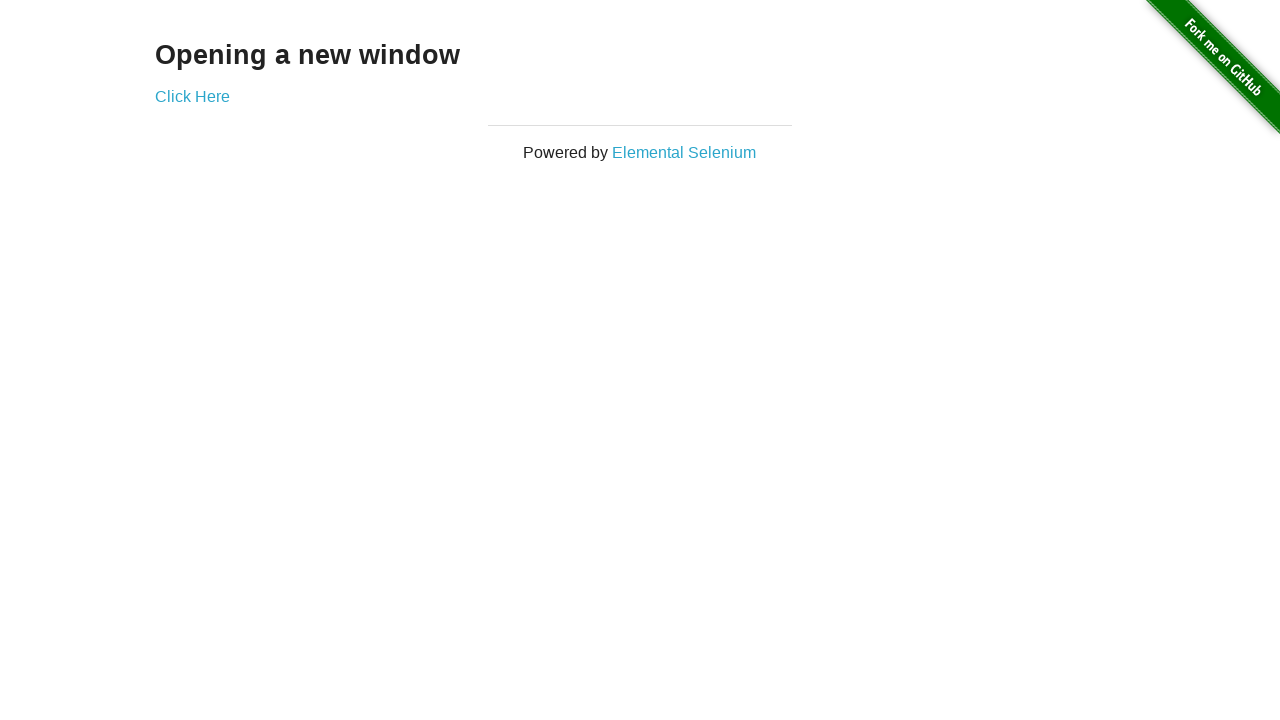

Verified page title is 'The Internet'
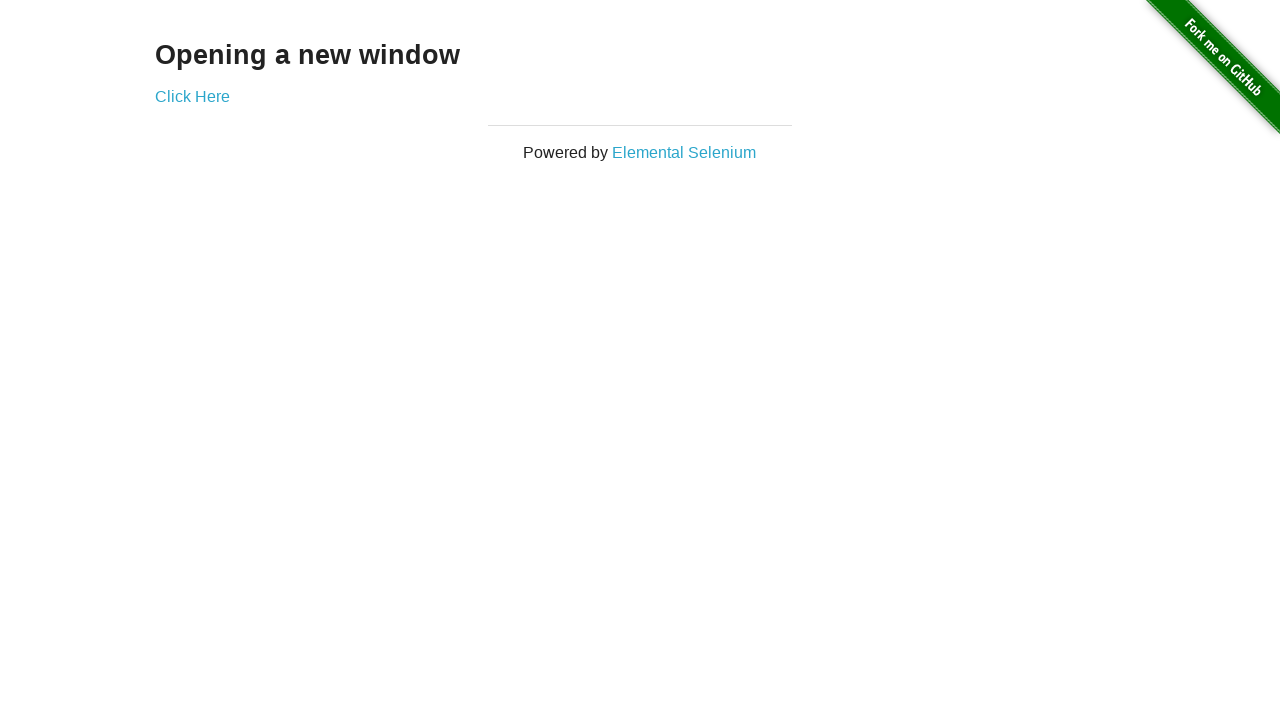

Clicked 'Click Here' button to open new window at (192, 96) on text='Click Here'
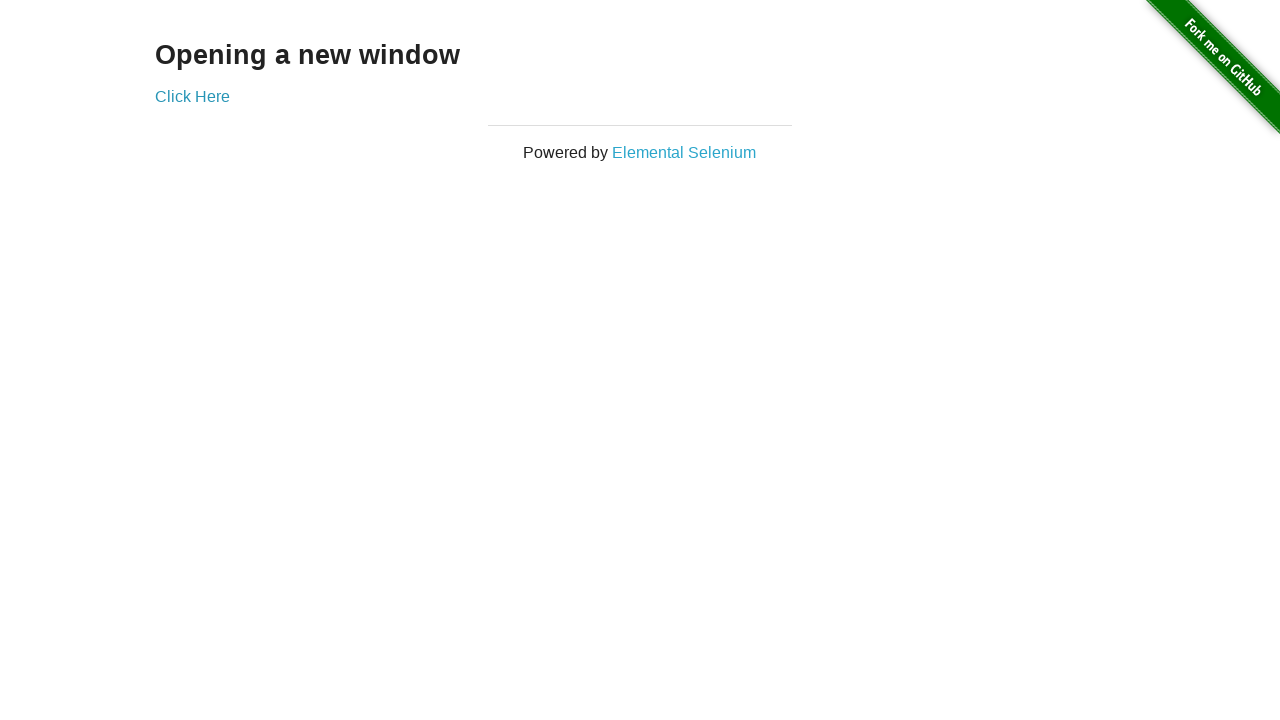

New page finished loading
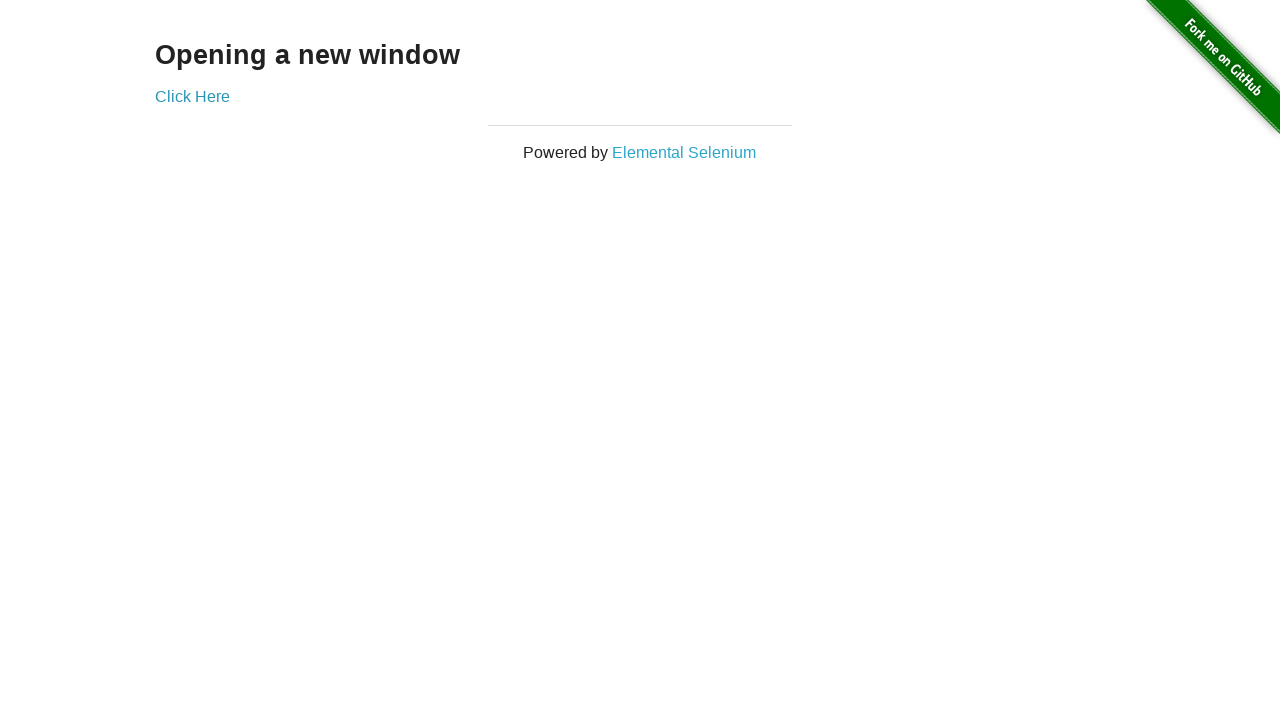

Verified new window title is 'New Window'
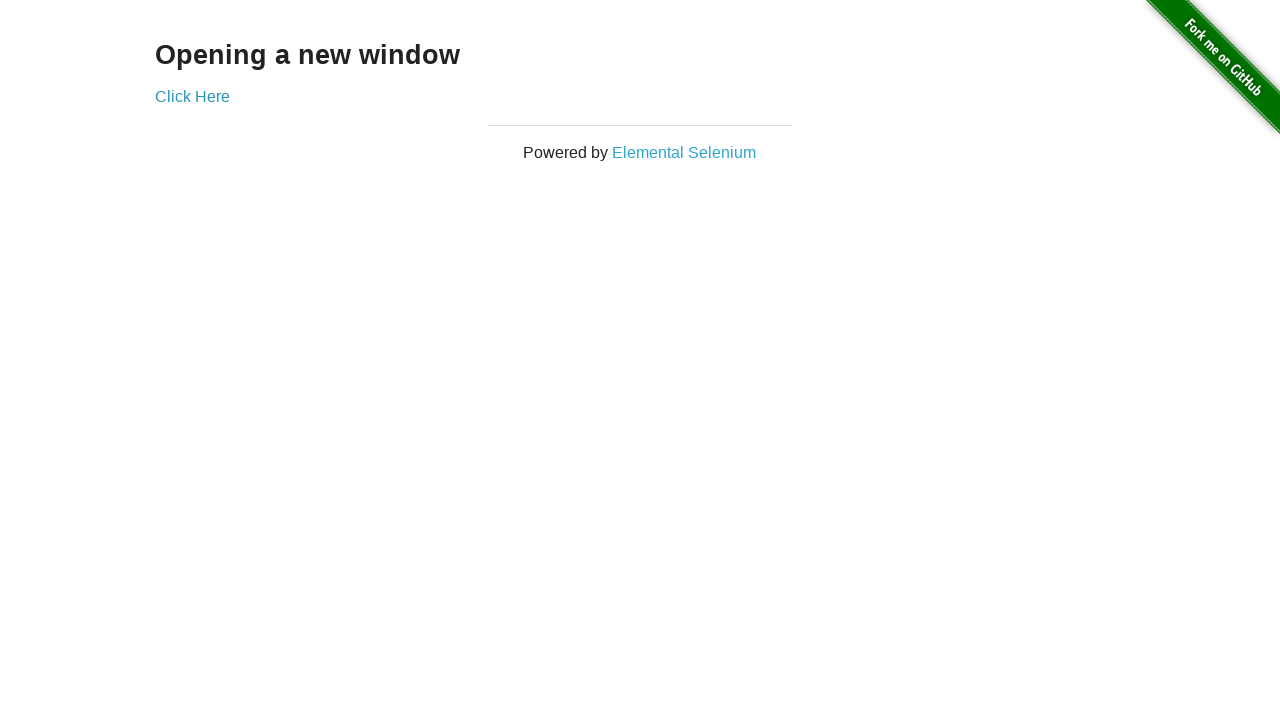

Verified new window contains 'New Window' heading
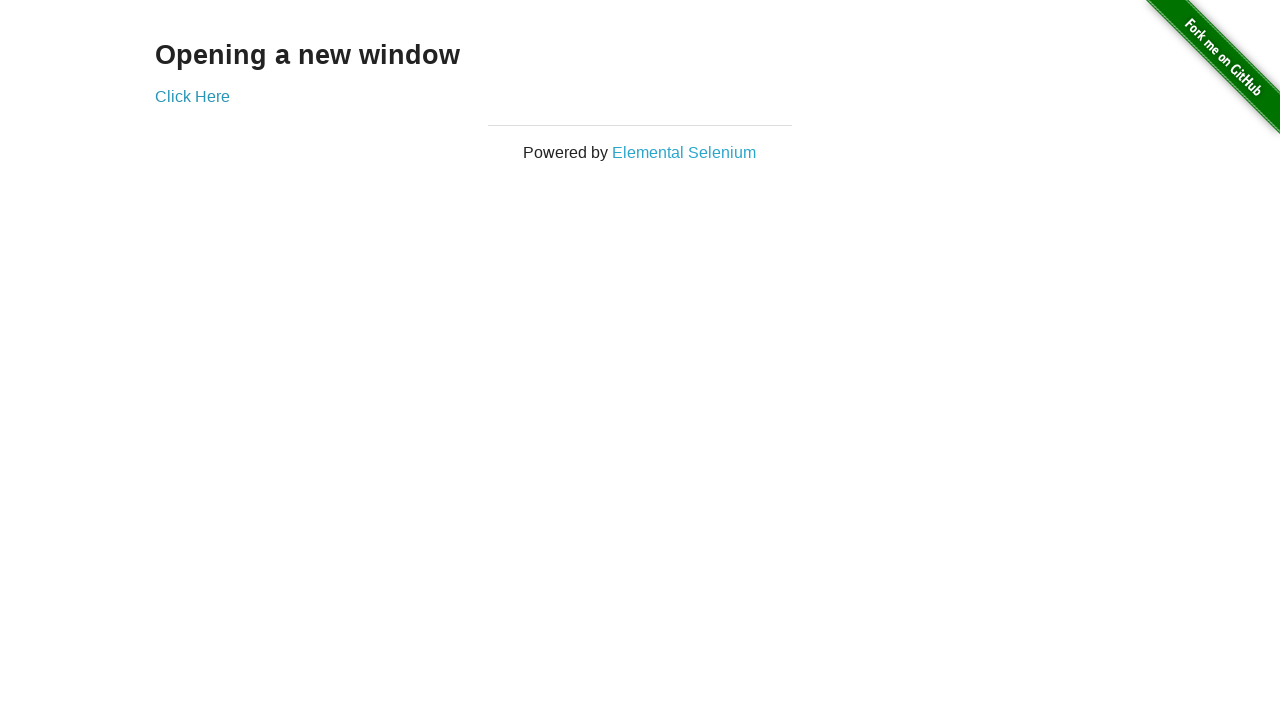

Switched back to original window
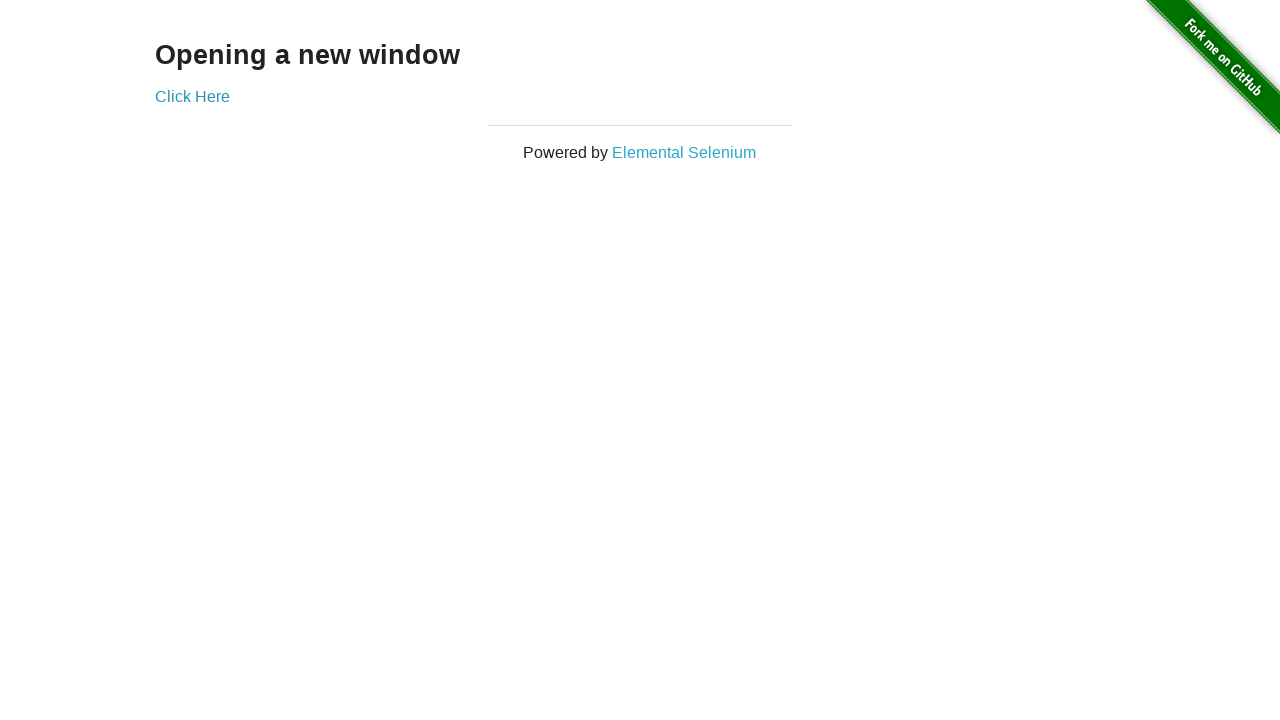

Verified original window title is 'The Internet'
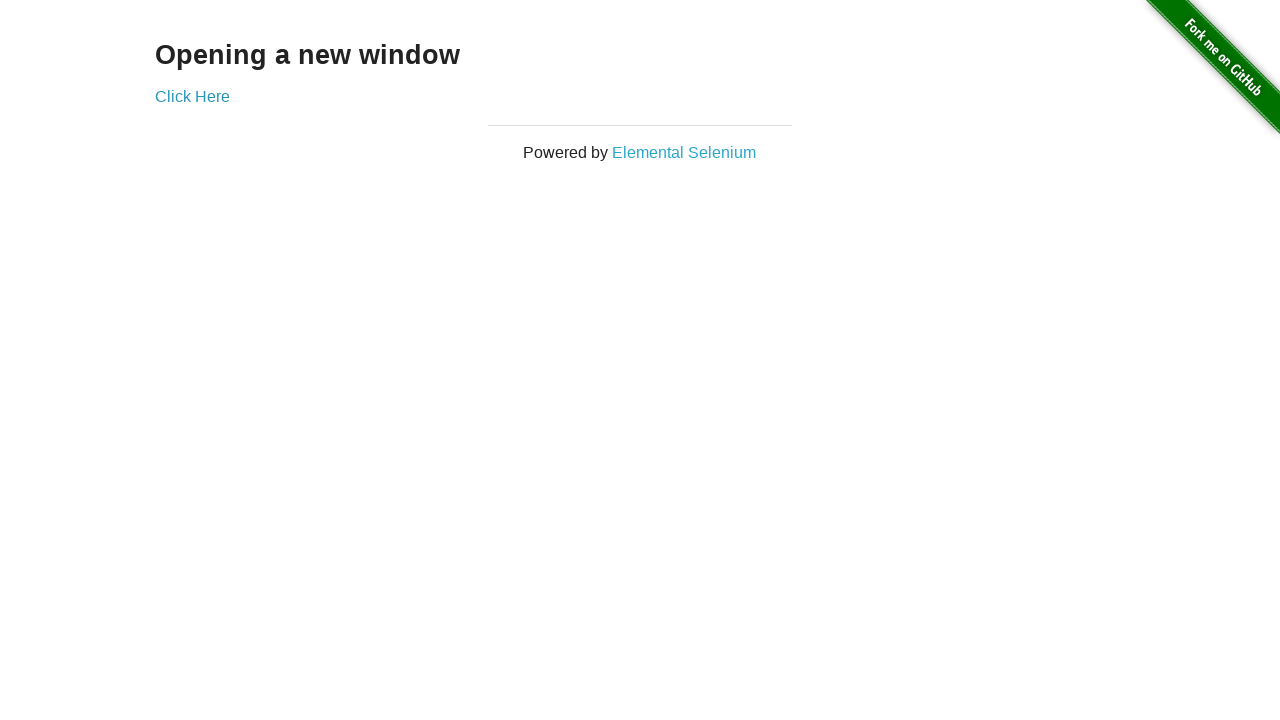

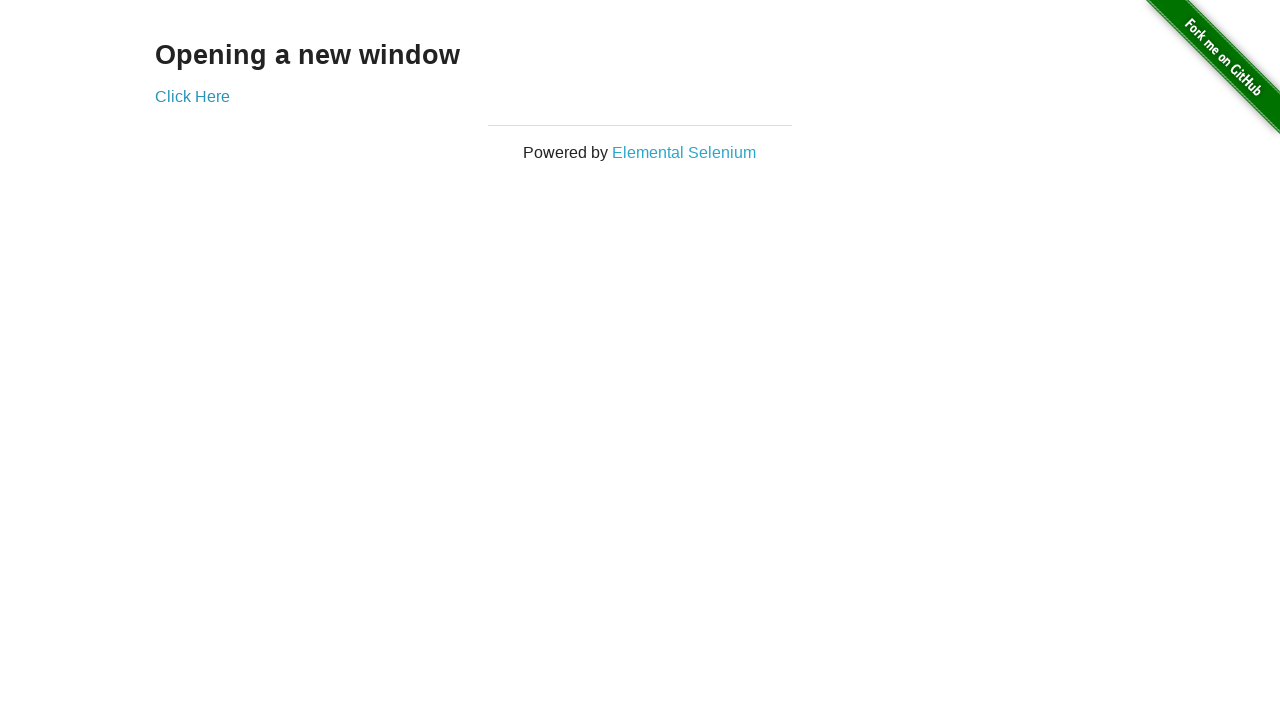